Tests dynamic loading functionality by triggering loading of hidden and dynamically rendered elements

Starting URL: https://the-internet.herokuapp.com

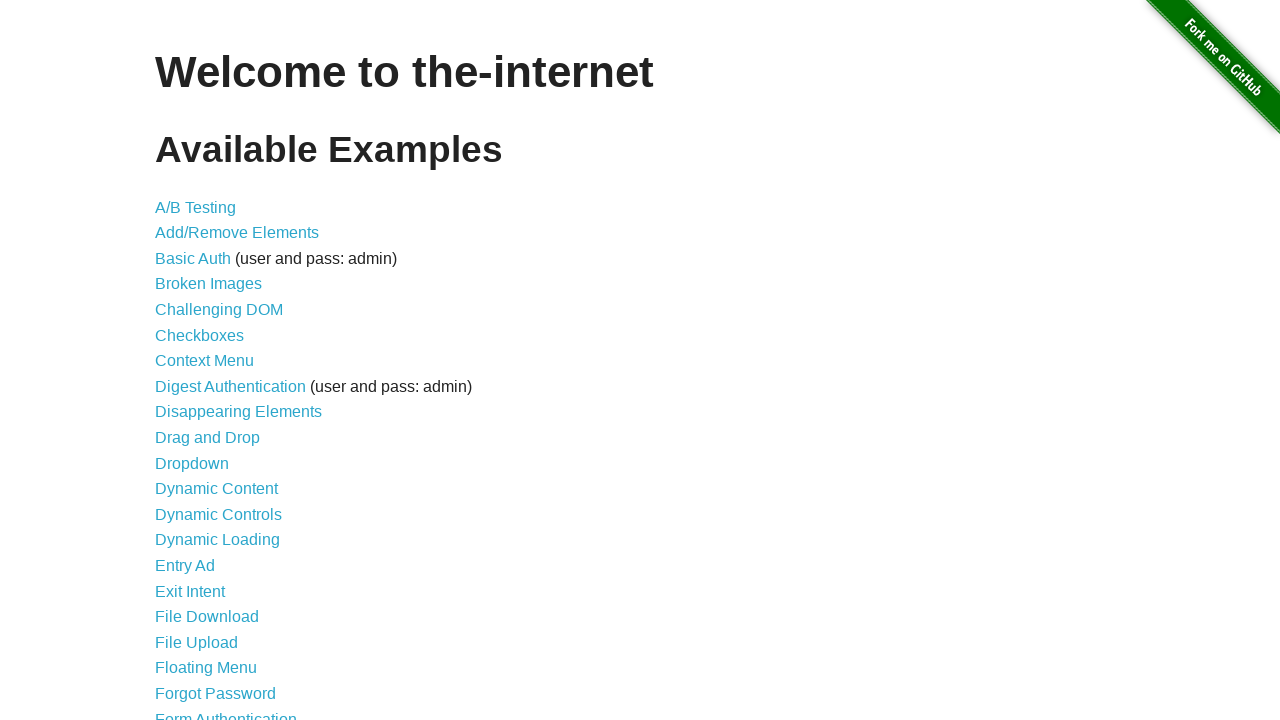

Clicked on Dynamic Loading link at (218, 540) on xpath=//a[normalize-space()='Dynamic Loading']
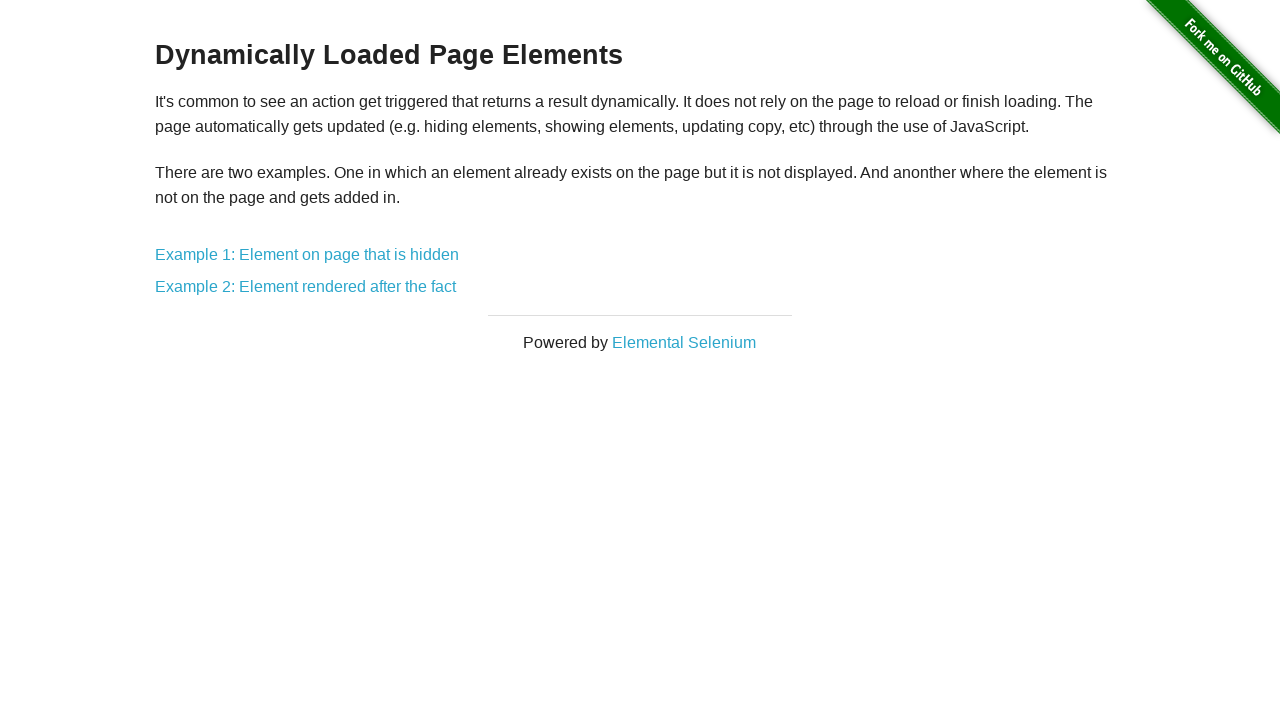

Clicked on Example 1: Element on page that is hidden at (307, 255) on xpath=//a[normalize-space()='Example 1: Element on page that is hidden']
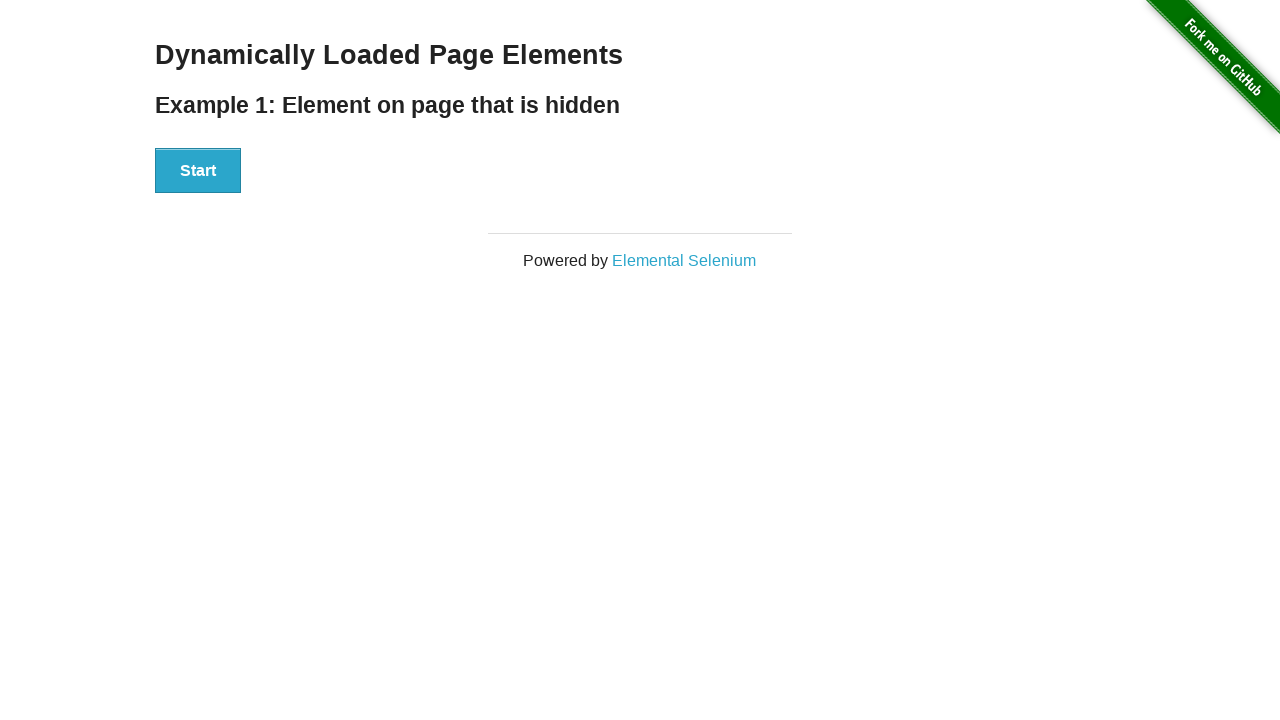

Clicked Start button for Example 1 at (198, 171) on xpath=//button[normalize-space()='Start']
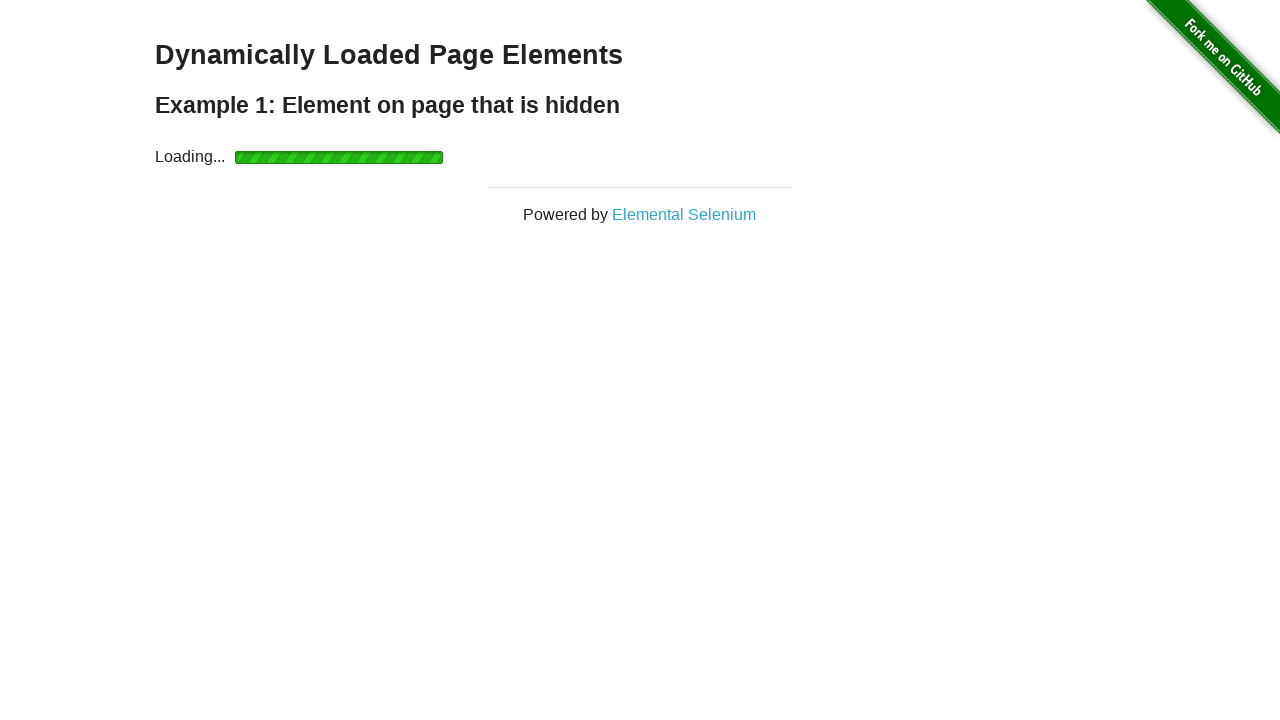

Hidden element became visible and 'Hello World!' message appeared
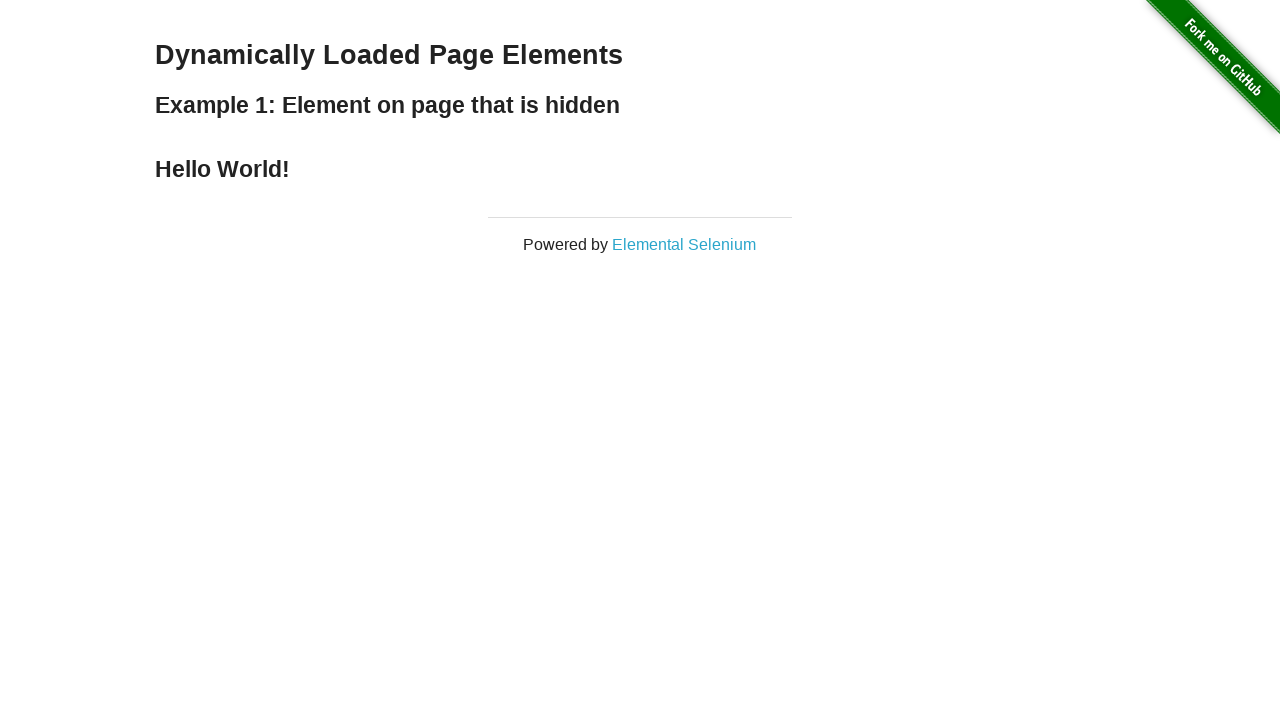

Navigated back from Example 1
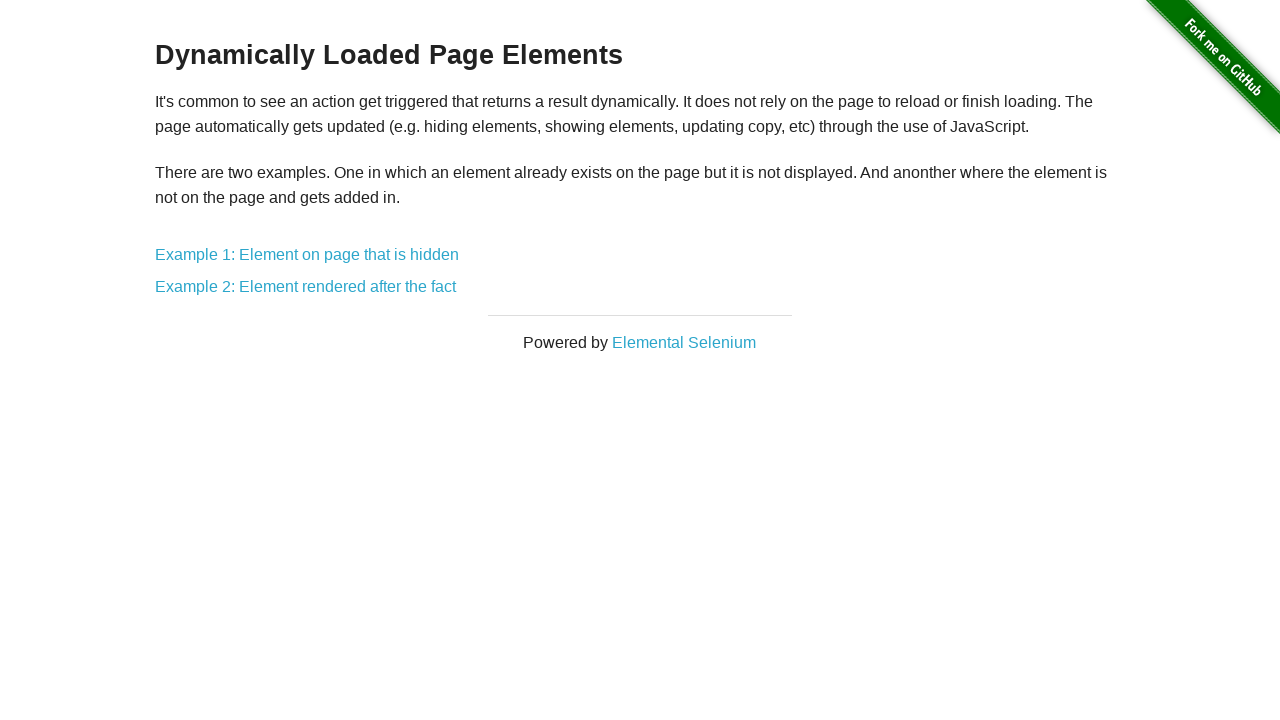

Clicked on Example 2: Element rendered after the fact at (306, 287) on xpath=//a[normalize-space()='Example 2: Element rendered after the fact']
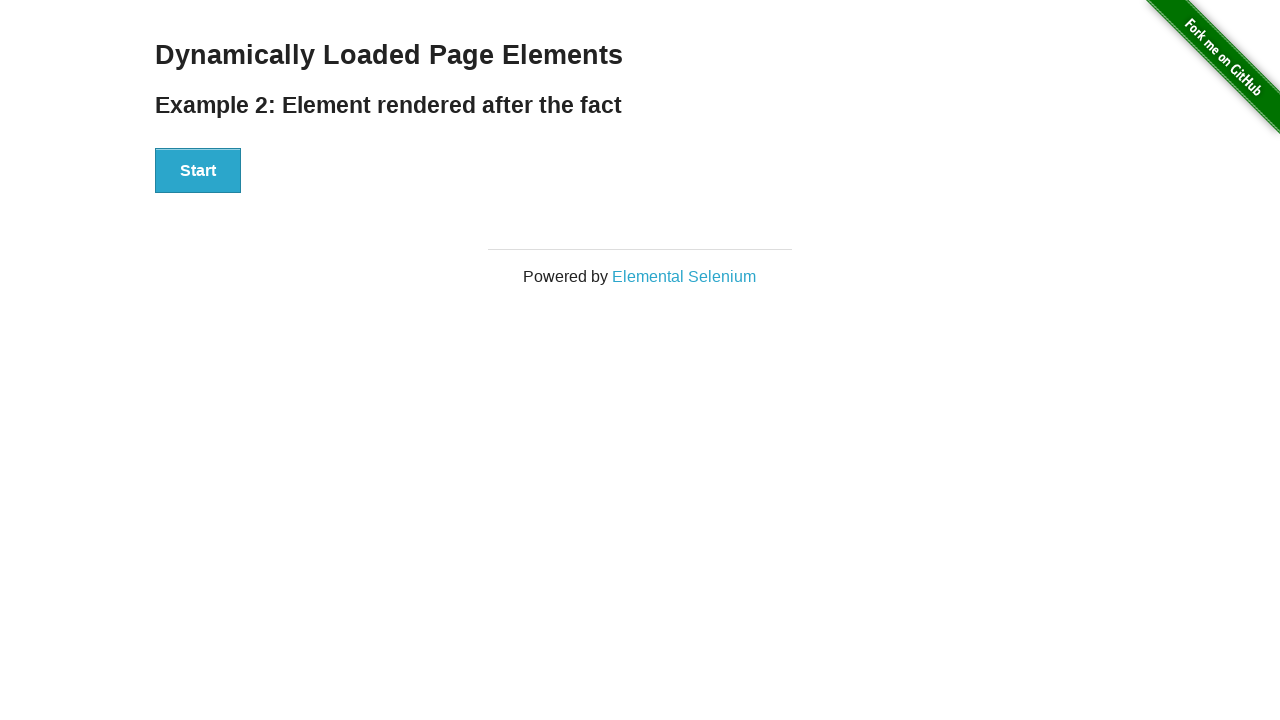

Clicked Start button for Example 2 at (198, 171) on xpath=//button[normalize-space()='Start']
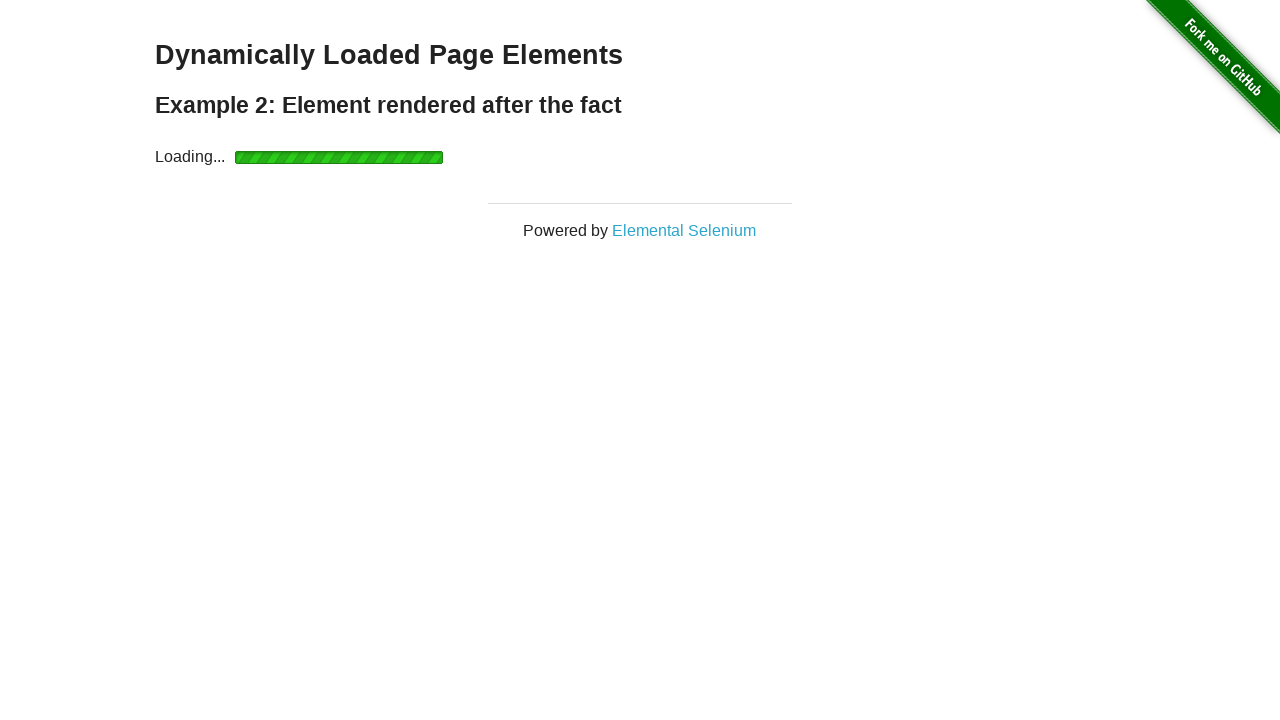

Dynamically rendered element appeared with 'Hello World!' message
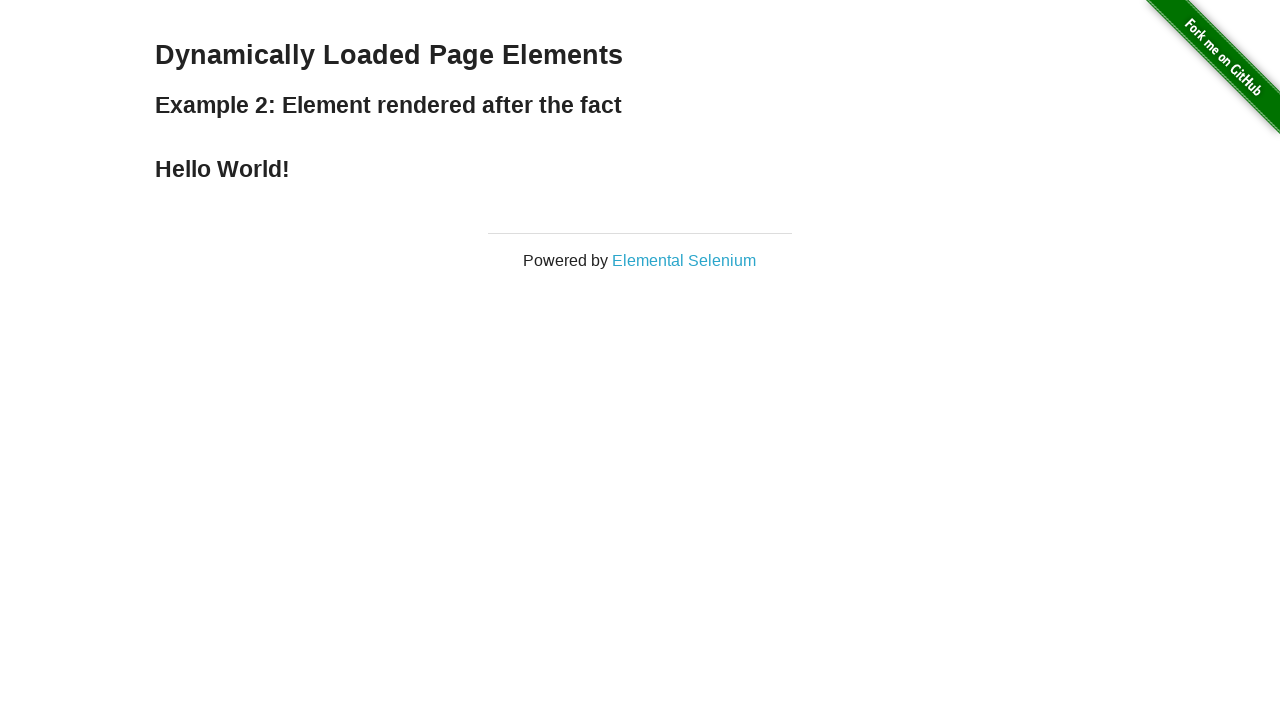

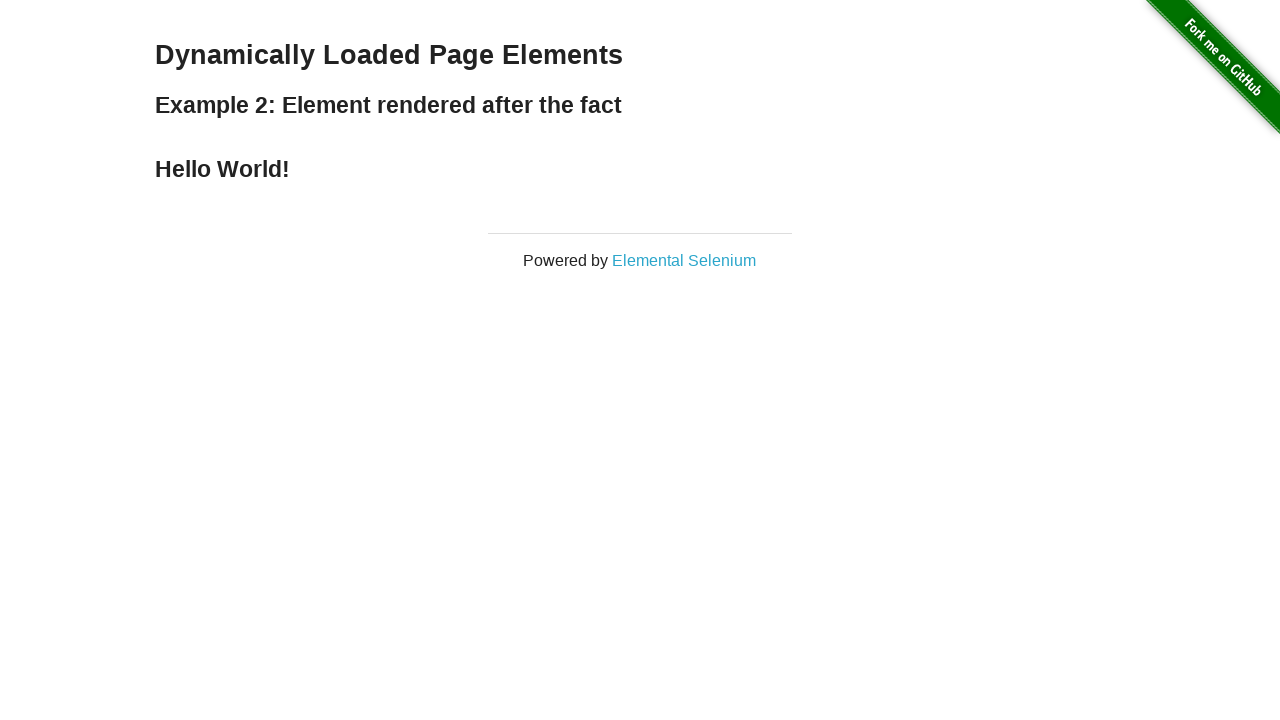